Tests checkbox functionality by clicking both checkboxes and verifying their toggled states

Starting URL: https://the-internet.herokuapp.com/checkboxes

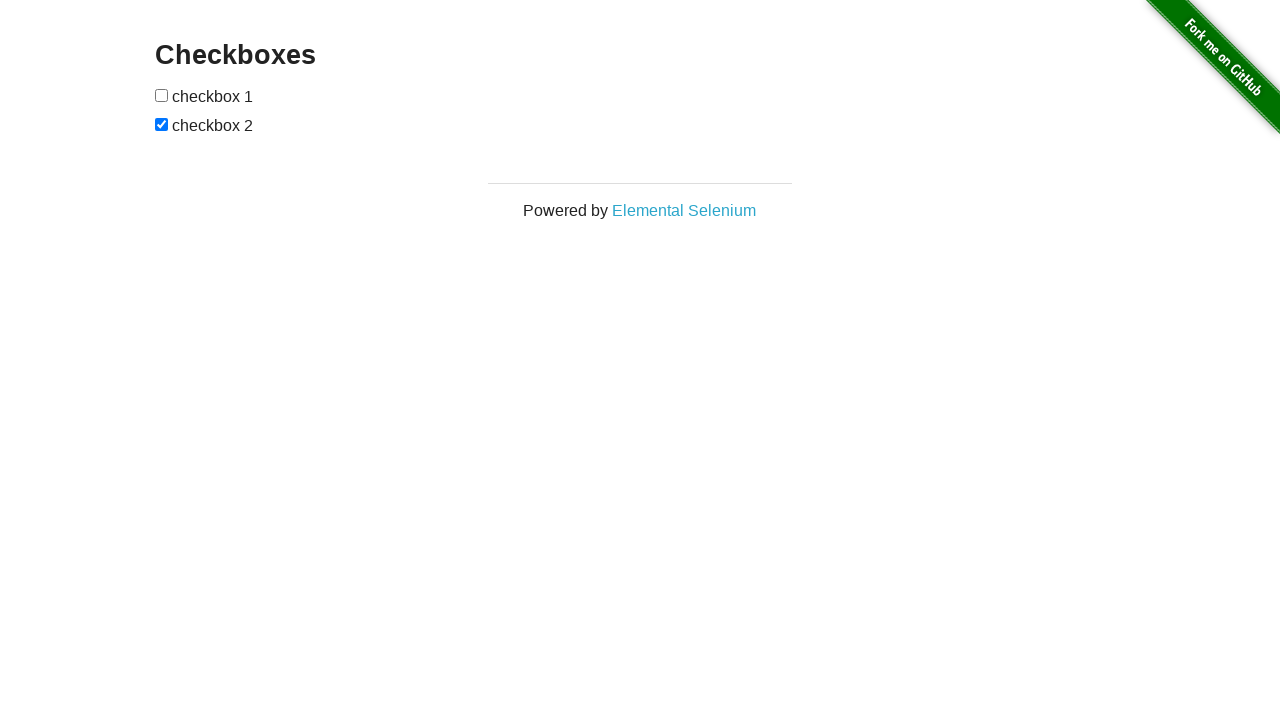

Waited for checkboxes to be present on the page
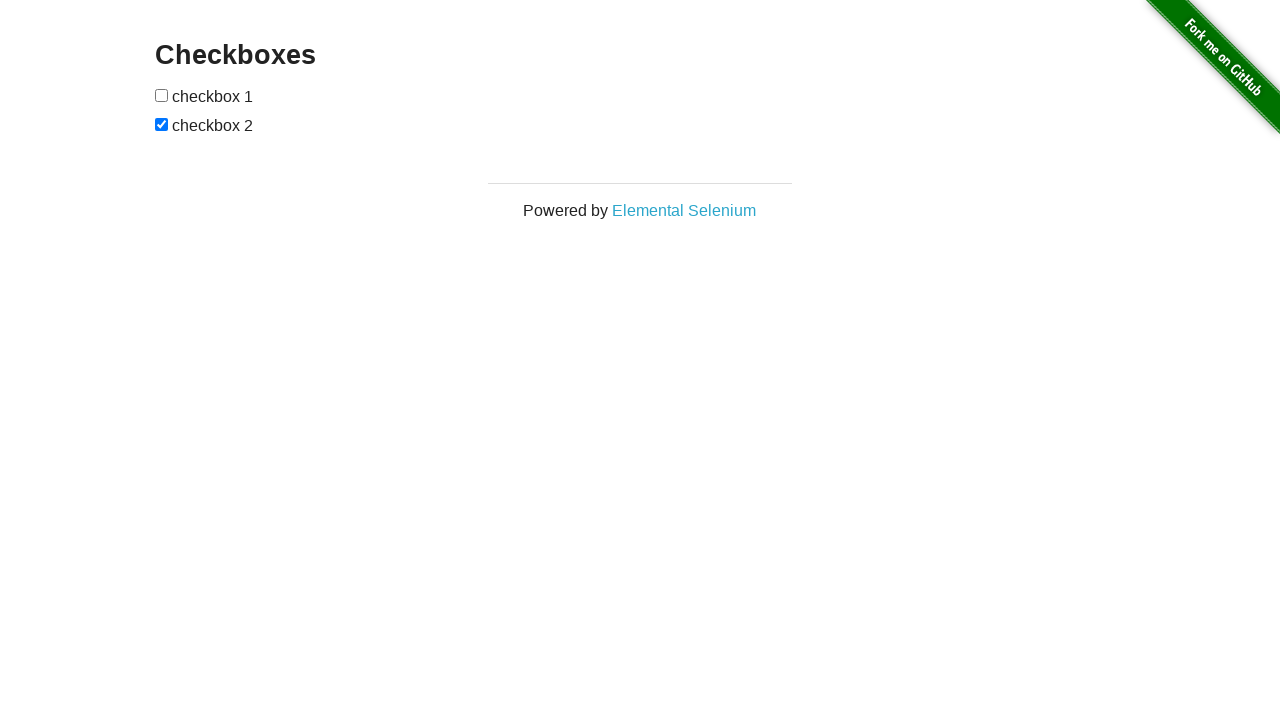

Retrieved all checkbox elements from the page
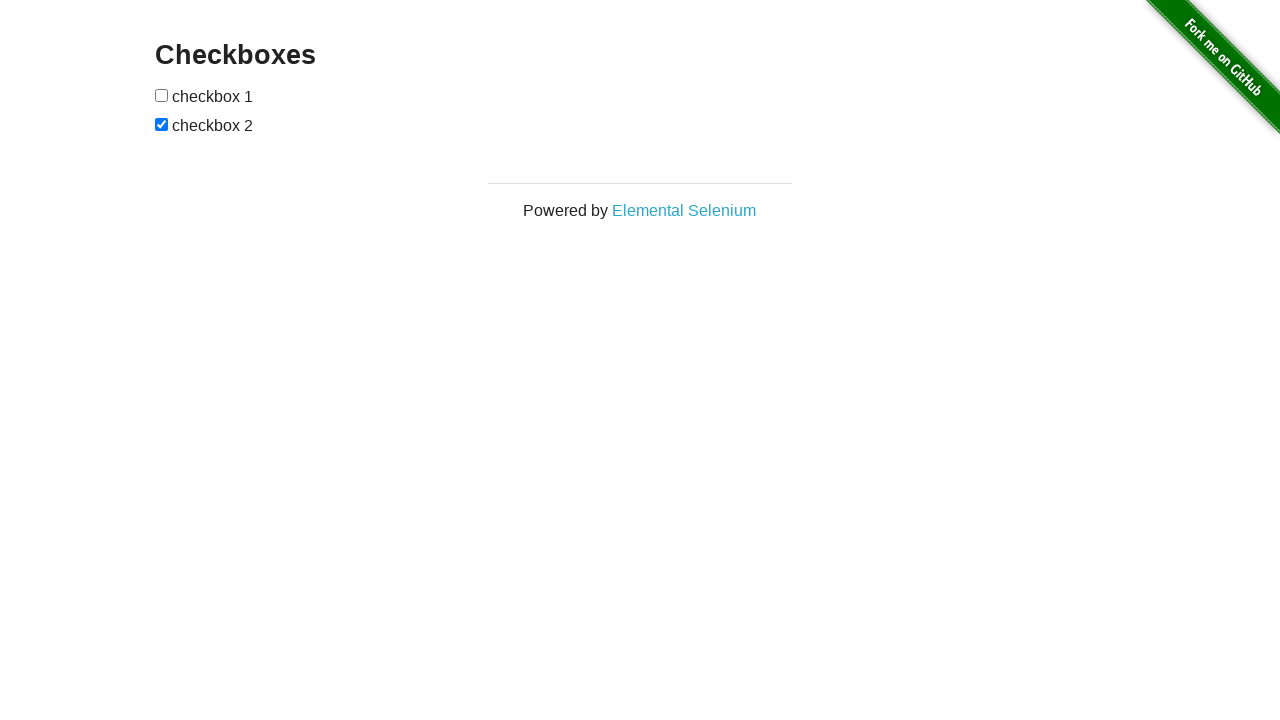

Clicked a checkbox to toggle its state at (162, 95) on input[type='checkbox'] >> nth=0
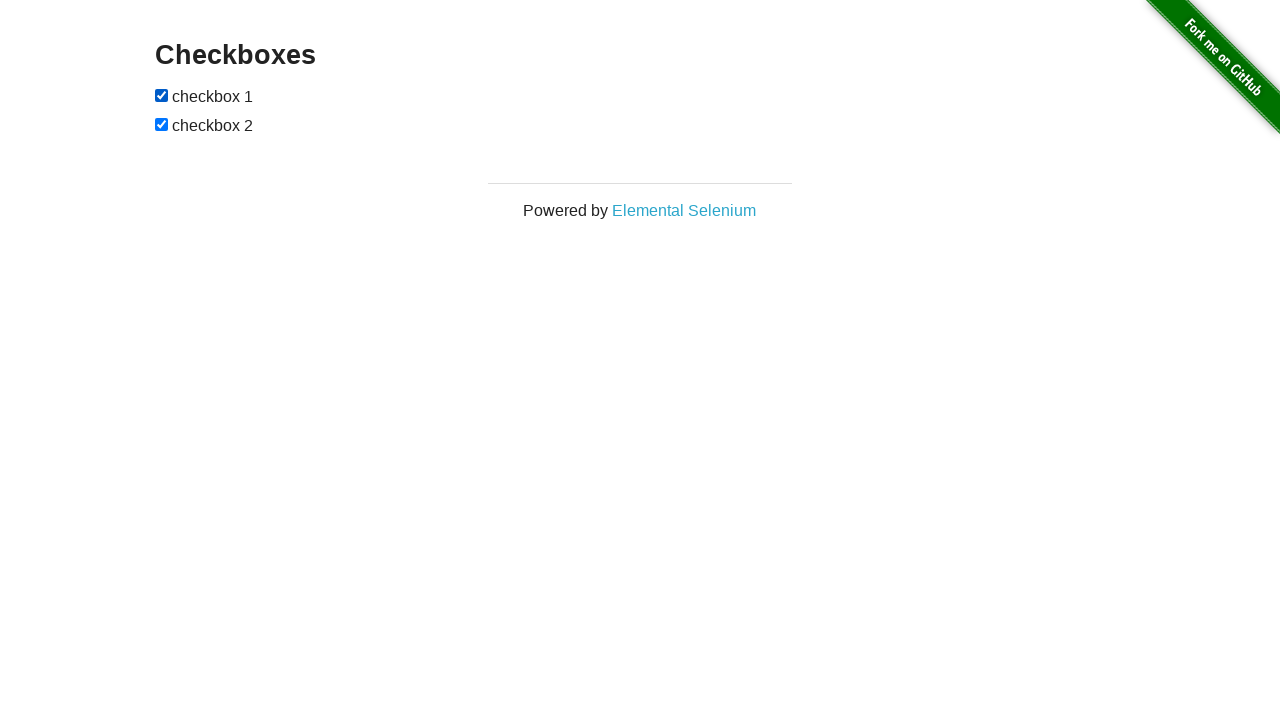

Clicked a checkbox to toggle its state at (162, 124) on input[type='checkbox'] >> nth=1
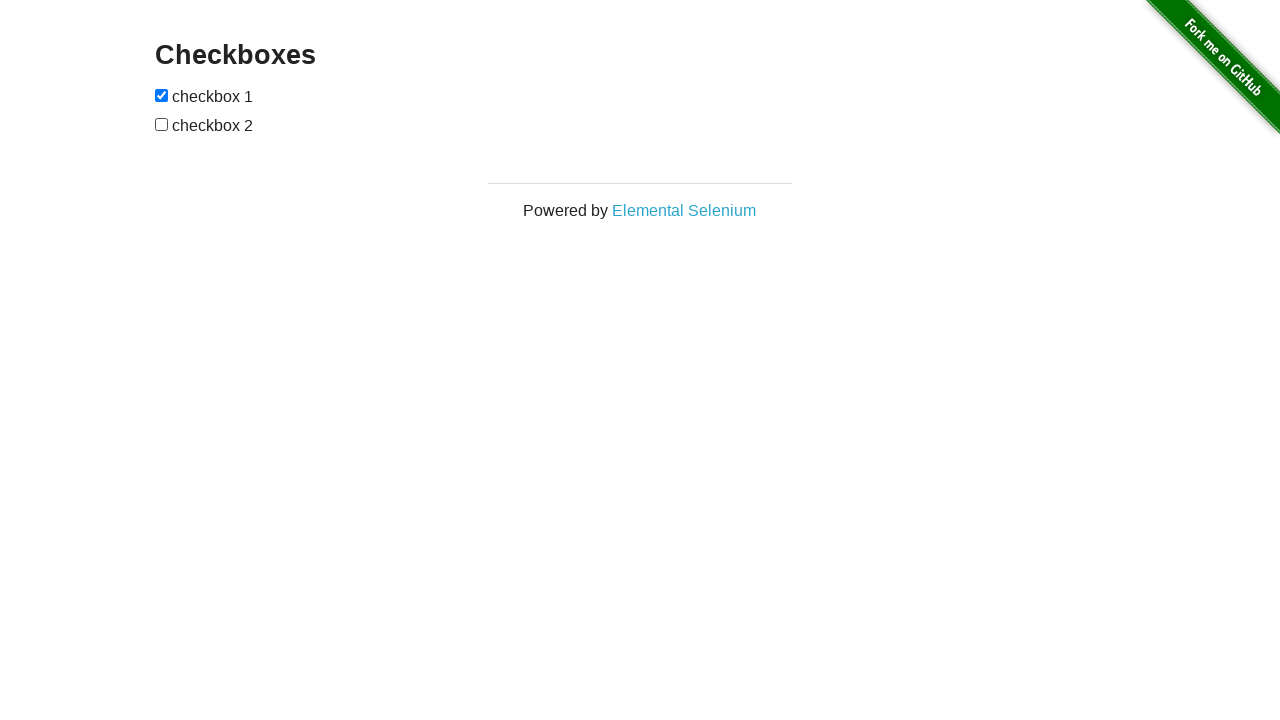

Verified that the first checkbox is now checked
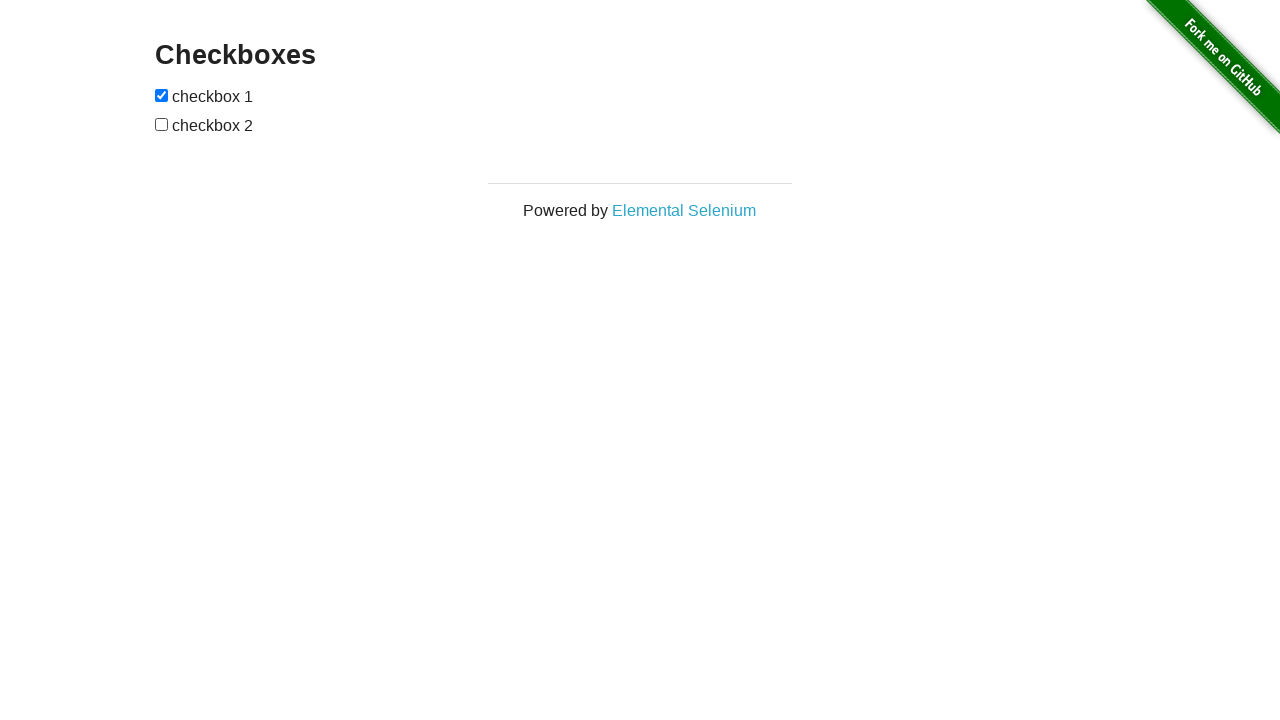

Verified that the second checkbox is now unchecked
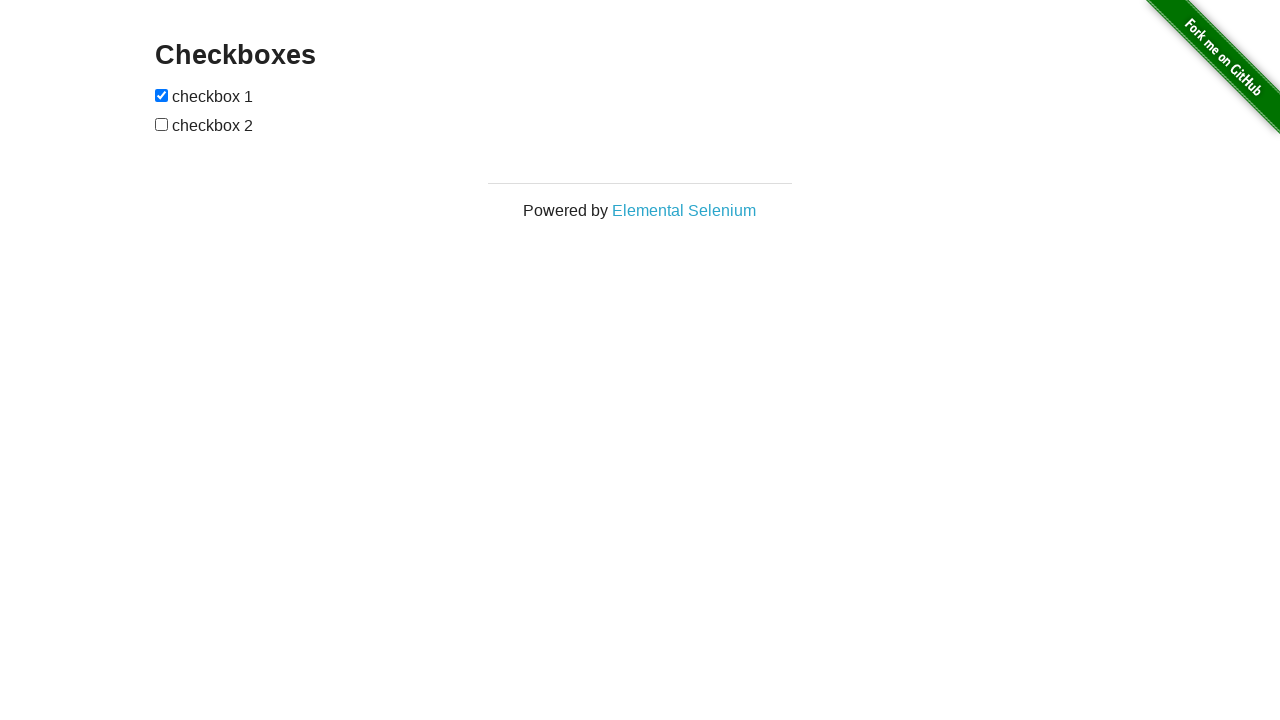

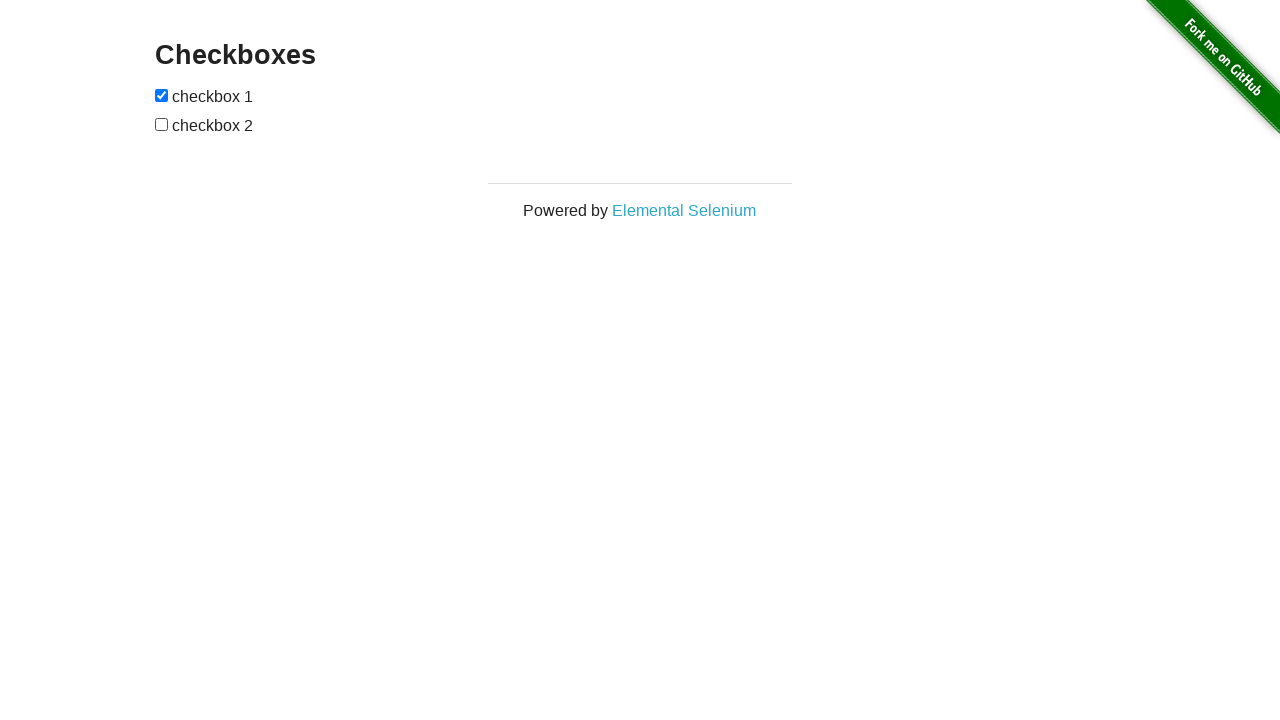